Clicks a link to trigger a notification message

Starting URL: https://the-internet.herokuapp.com/notification_message

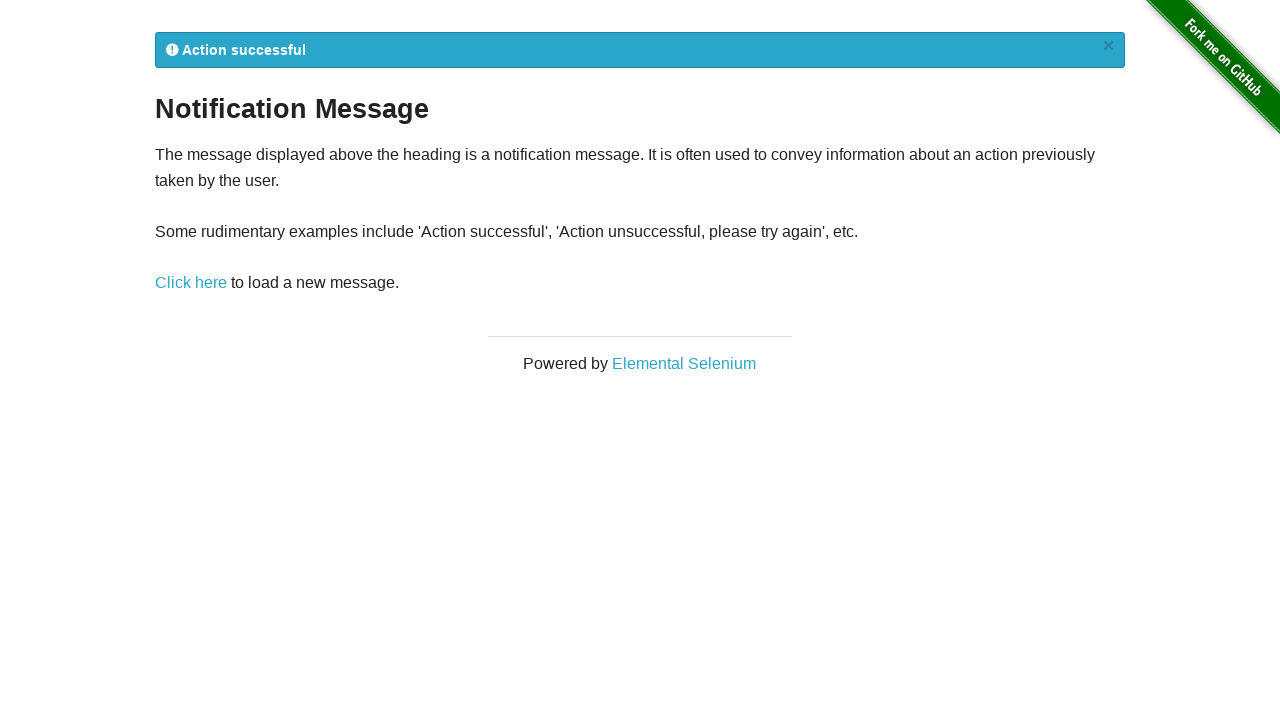

Clicked link to trigger notification message at (191, 283) on xpath=//a[text()='Click here']
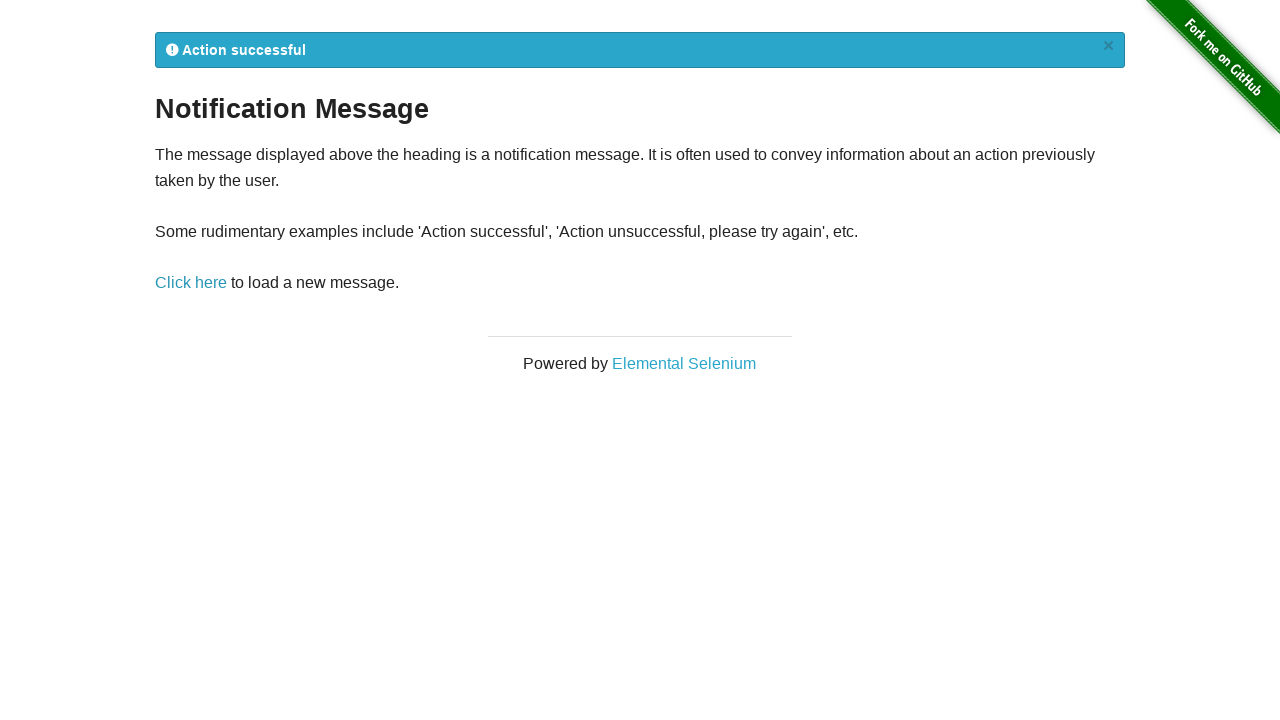

Notification message appeared with close button
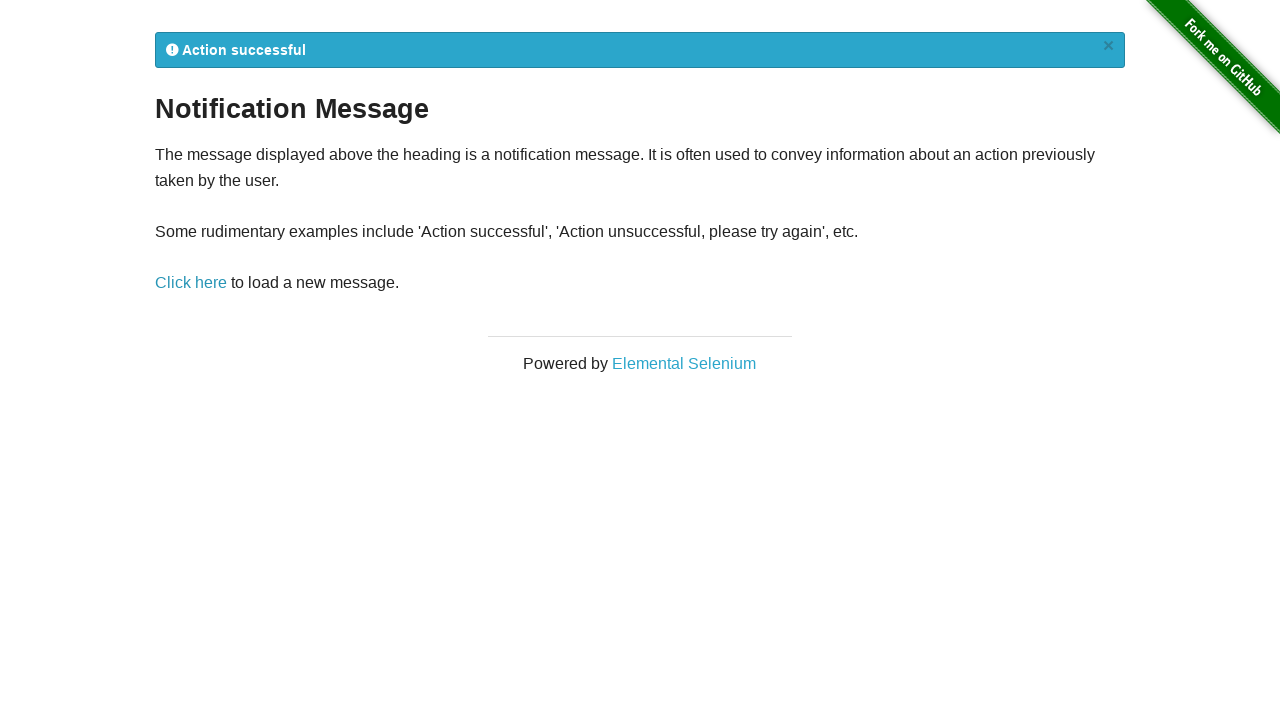

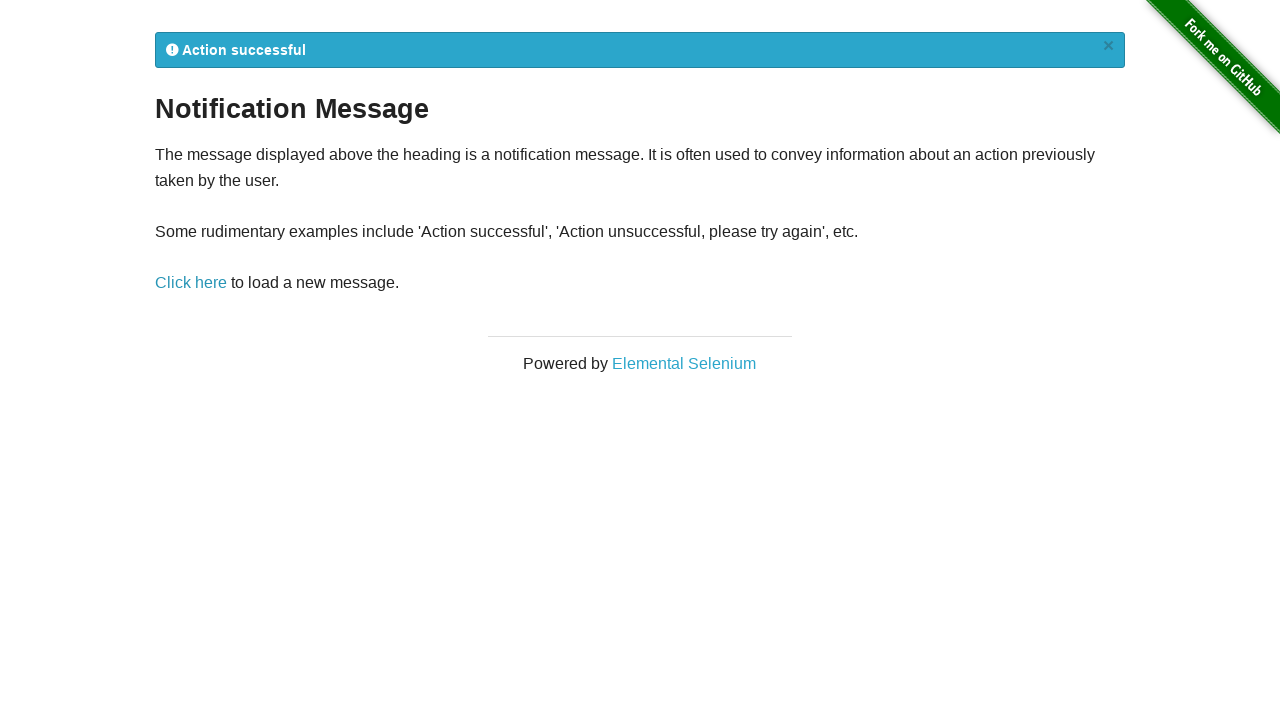